Tests that new items are appended to the bottom of the list by creating 3 todos and verifying the count

Starting URL: https://demo.playwright.dev/todomvc

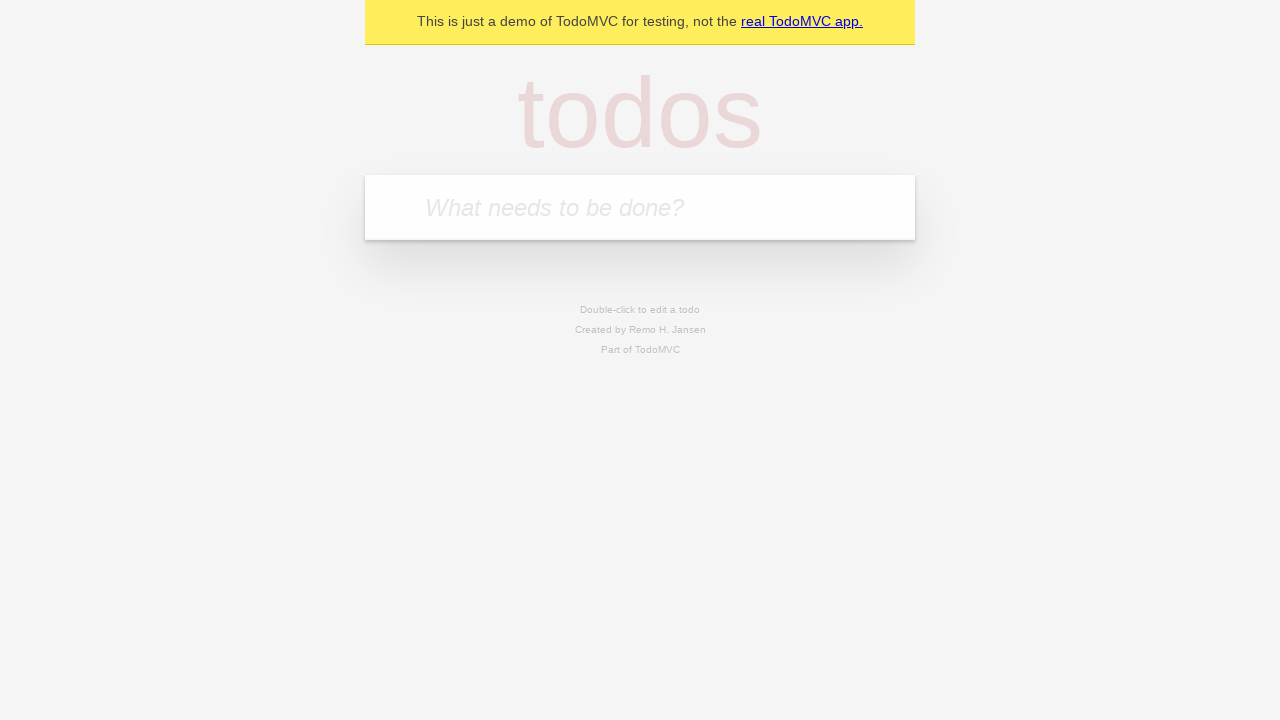

Filled todo input with 'buy some cheese' on .new-todo
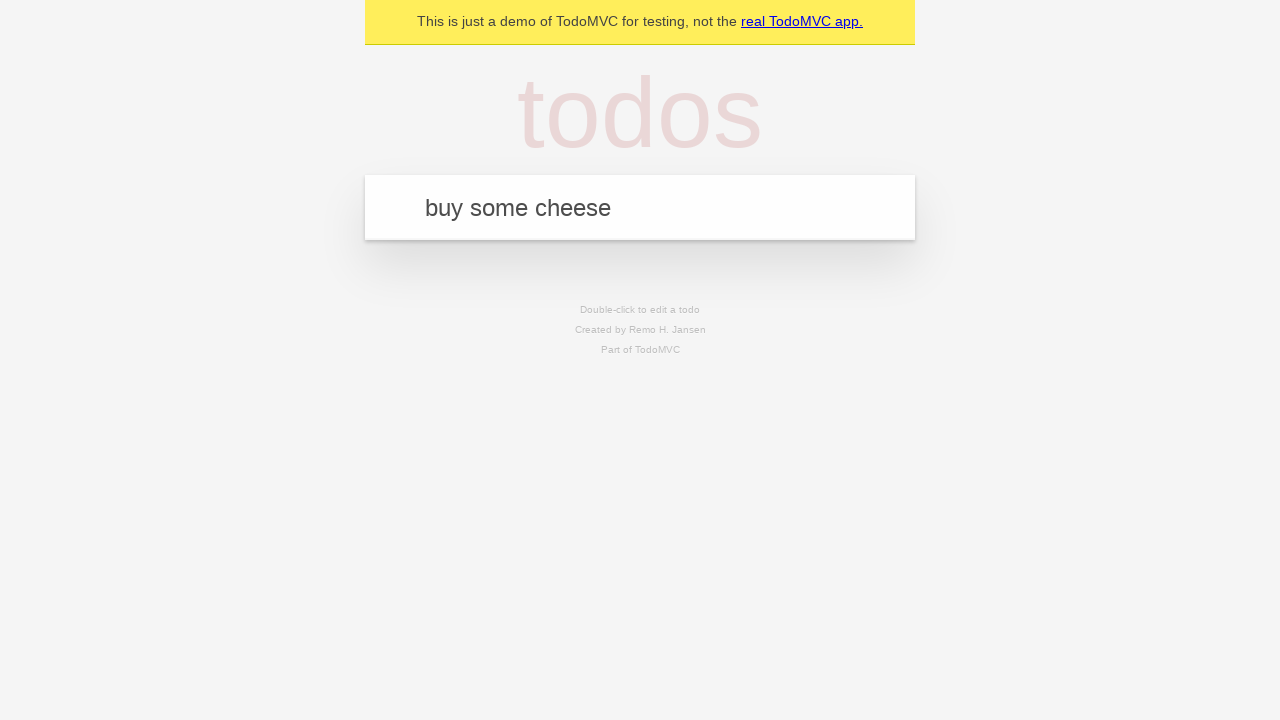

Pressed Enter to create first todo on .new-todo
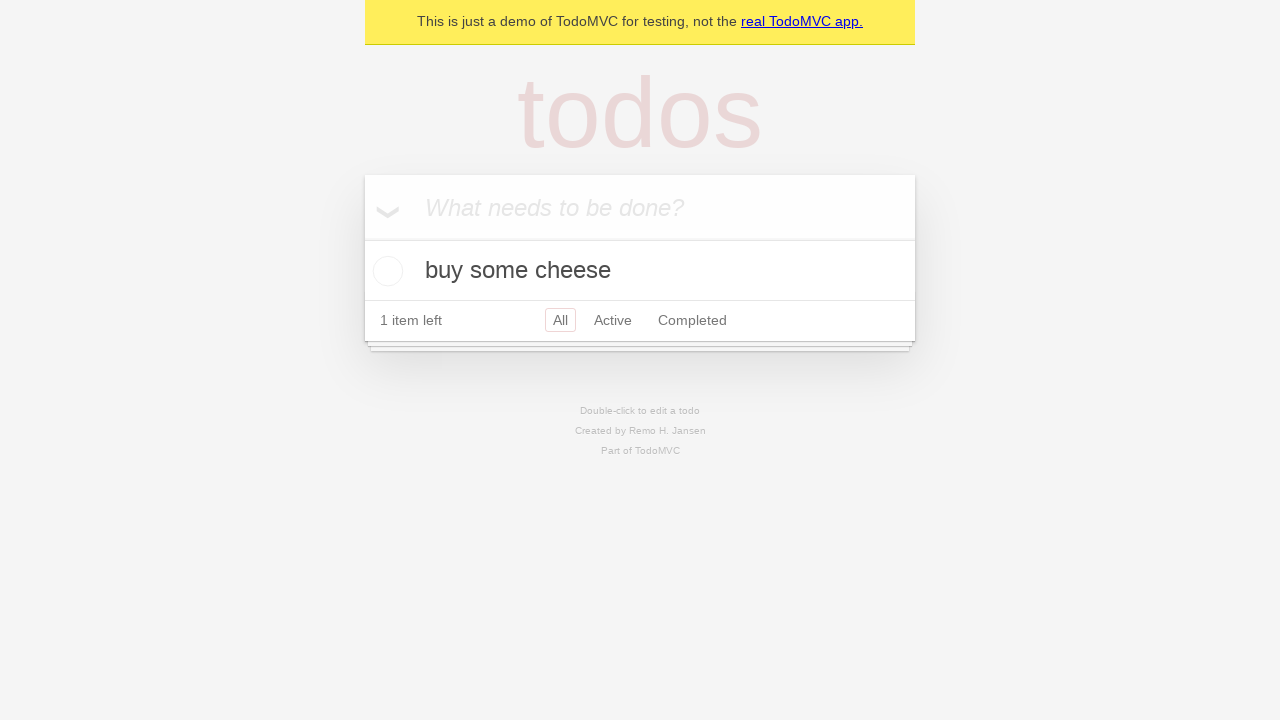

Filled todo input with 'feed the cat' on .new-todo
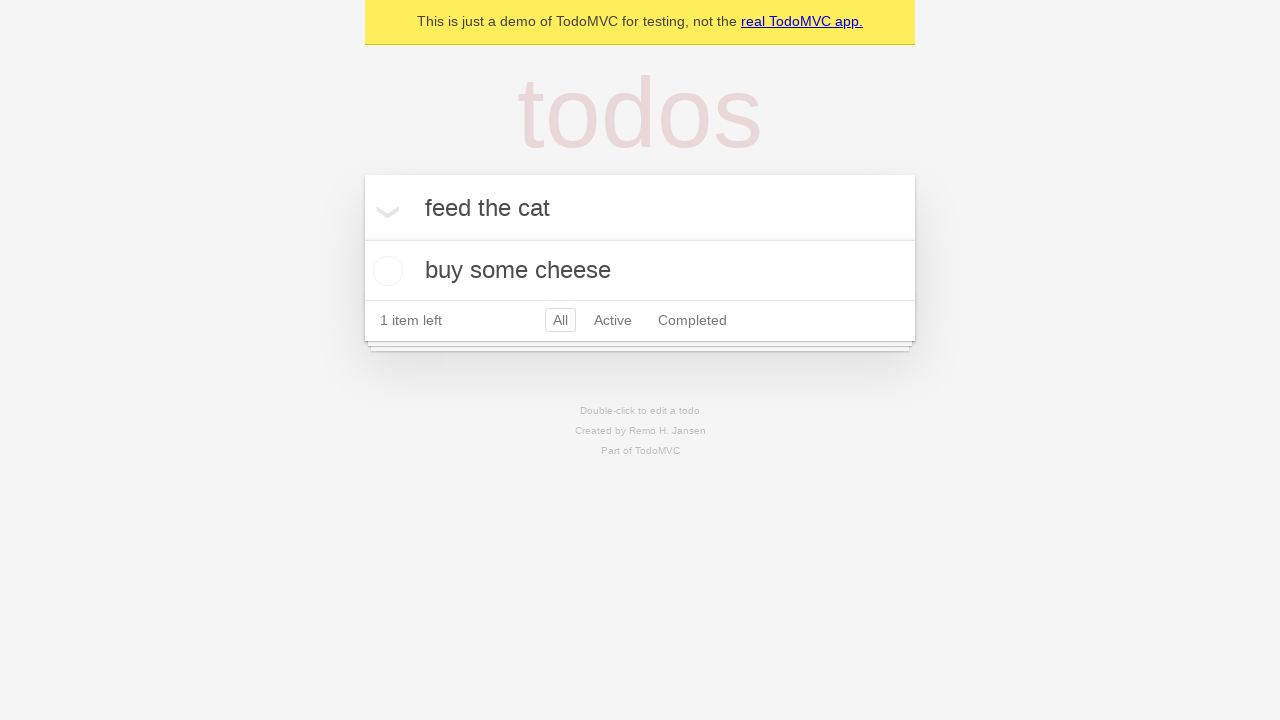

Pressed Enter to create second todo on .new-todo
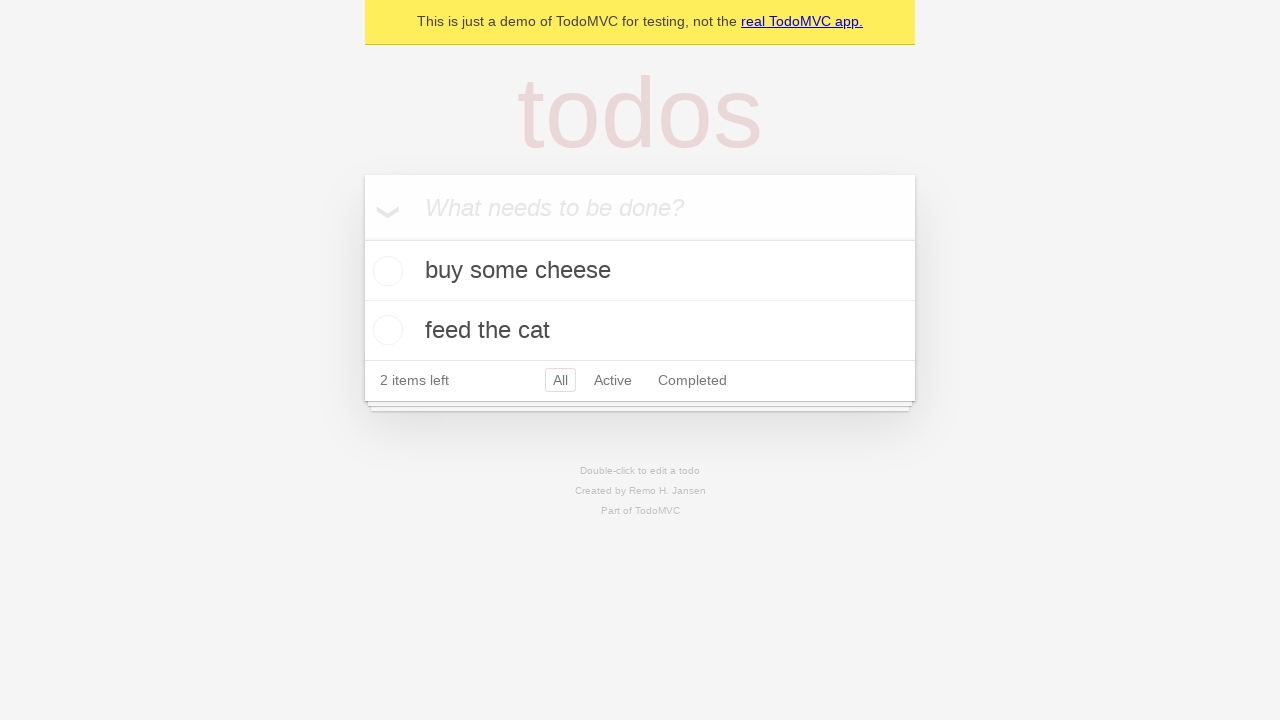

Filled todo input with 'book a doctors appointment' on .new-todo
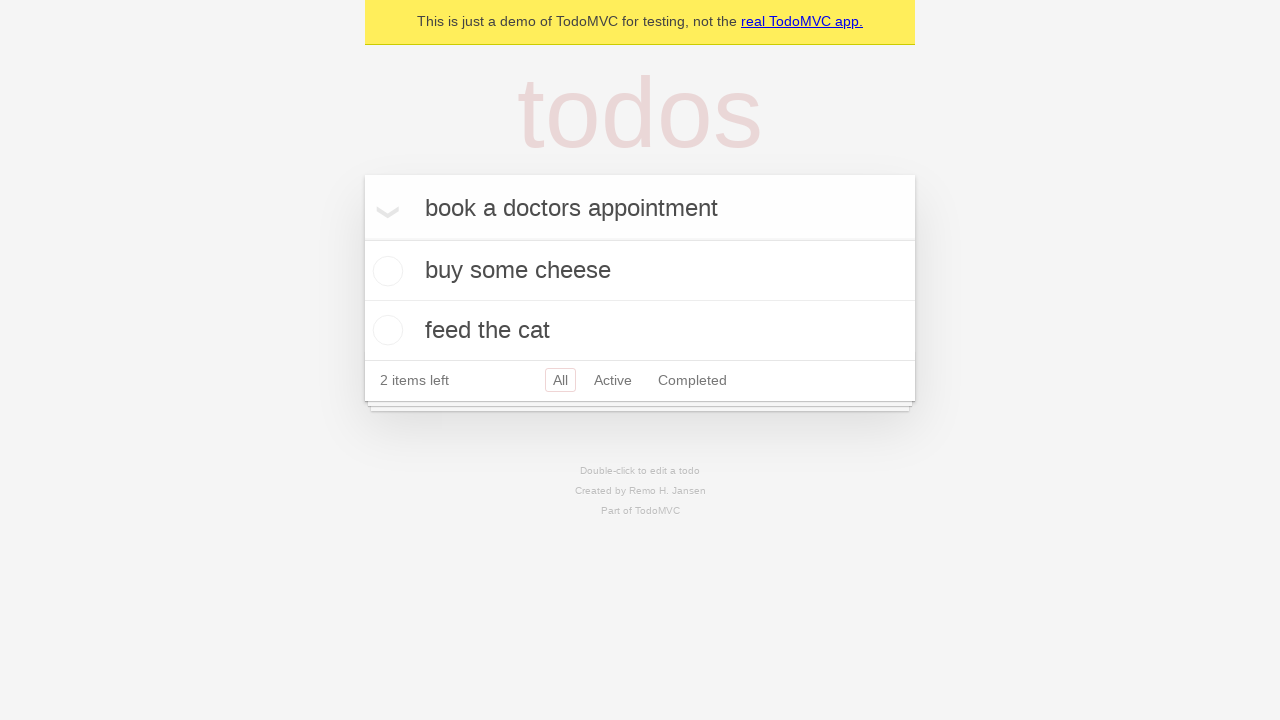

Pressed Enter to create third todo on .new-todo
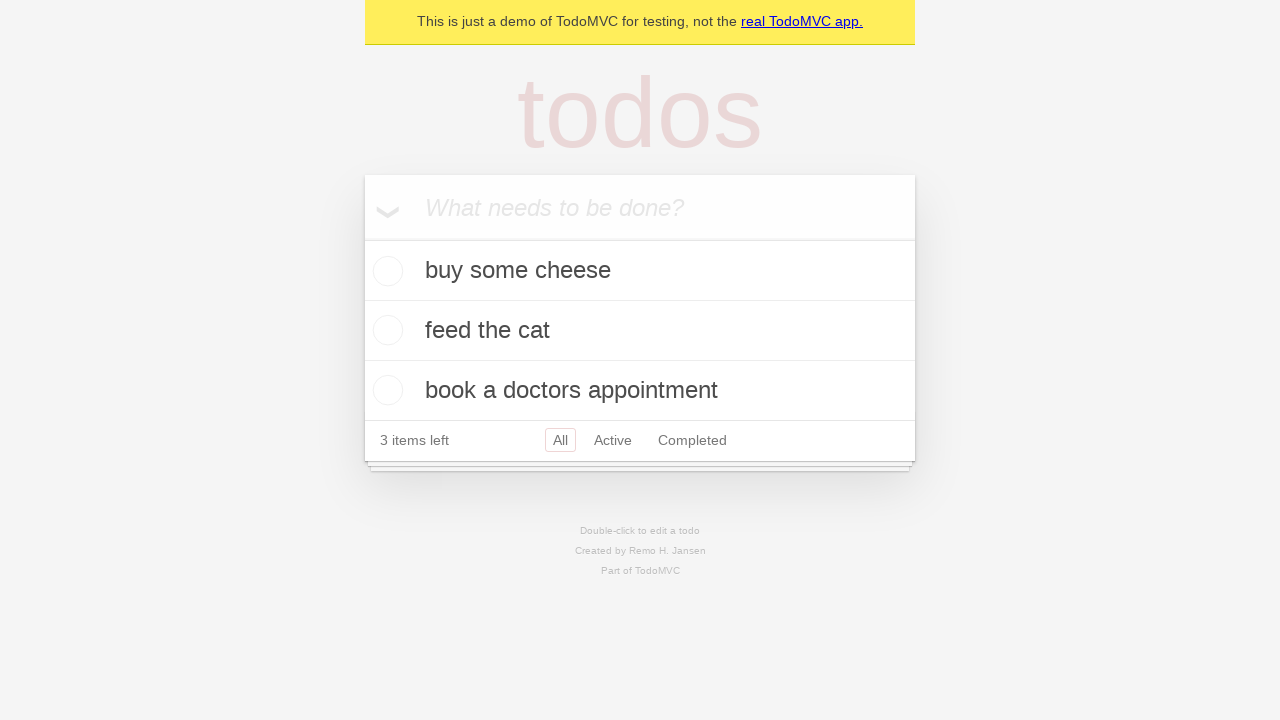

Todo count element loaded, verifying 3 items are displayed
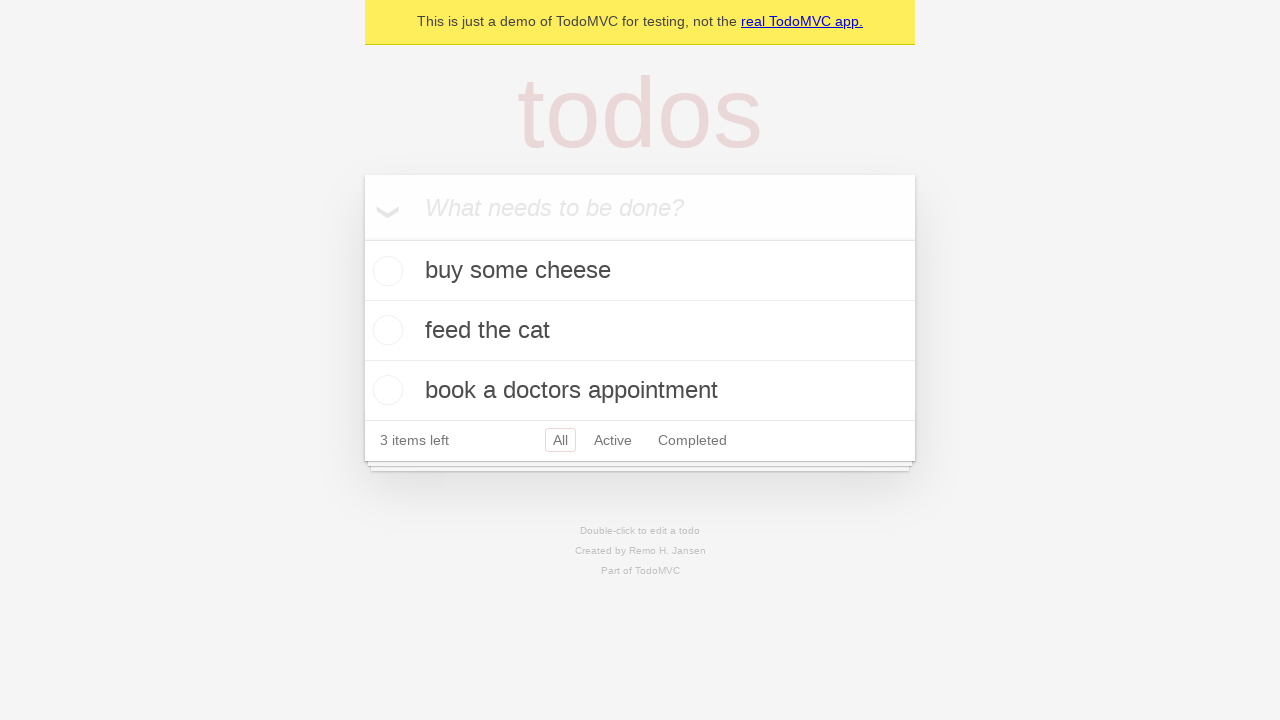

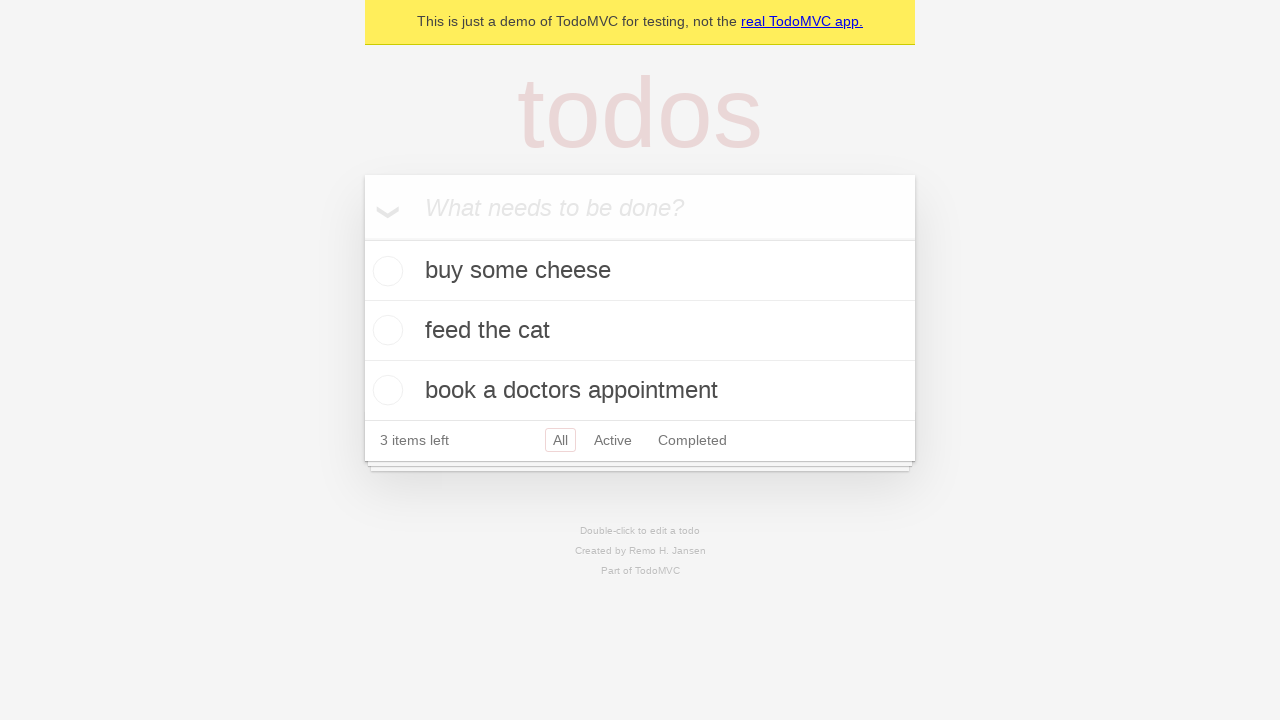